Tests handling of multiple browser windows/tabs by clicking a link that opens a new tab and switching between the original and new tabs multiple times

Starting URL: https://demo.automationtesting.in/Windows.html

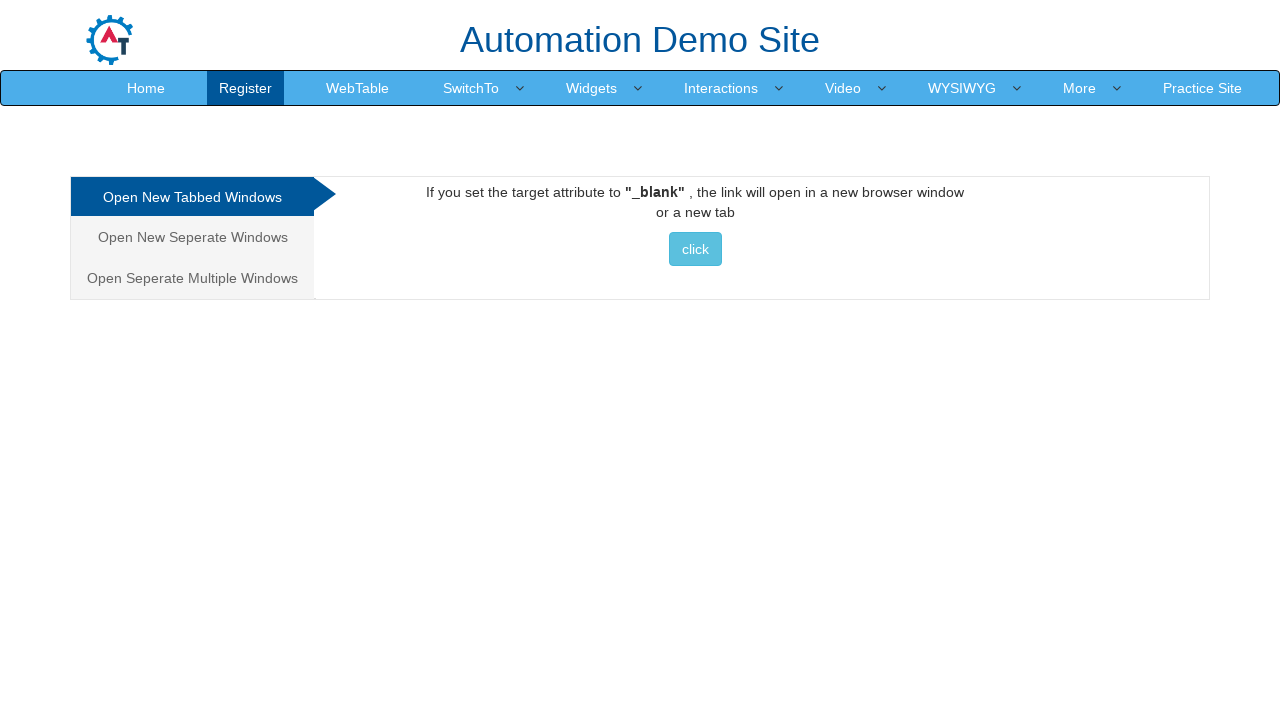

Clicked link that opened Selenium.dev in a new tab at (695, 249) on a[href='http://www.selenium.dev']
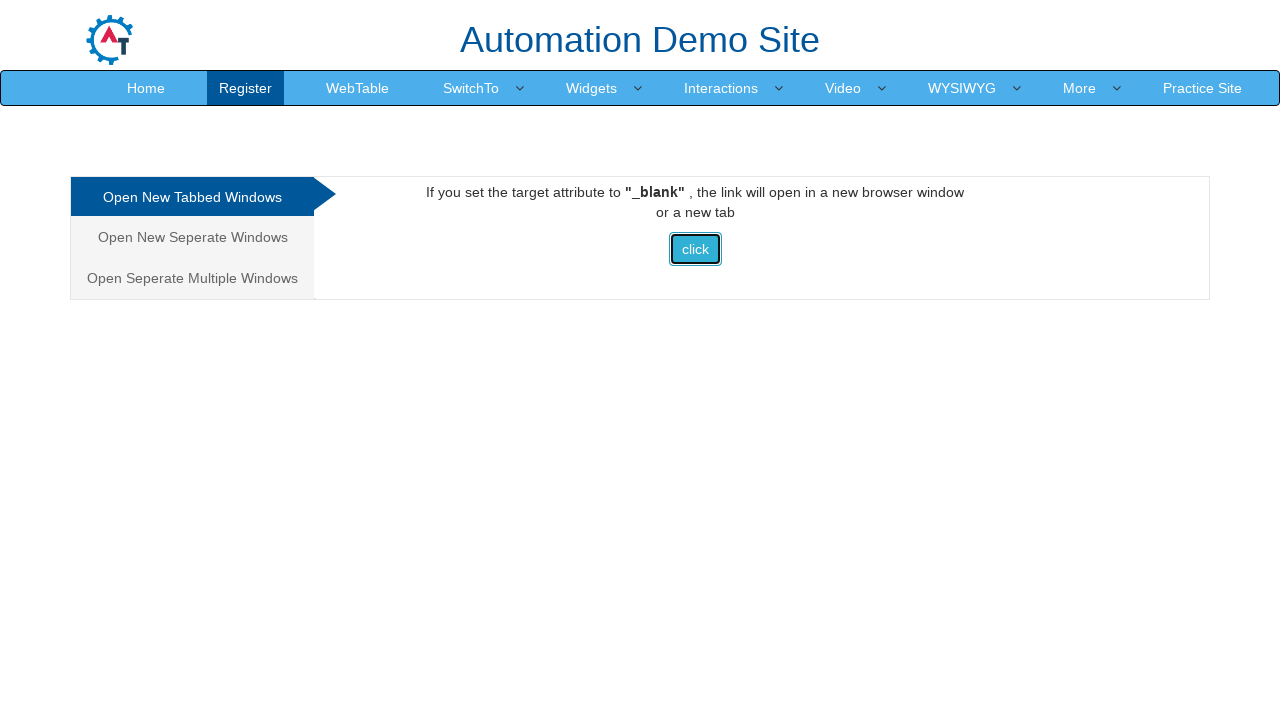

Switched to first tab (original Windows.html page)
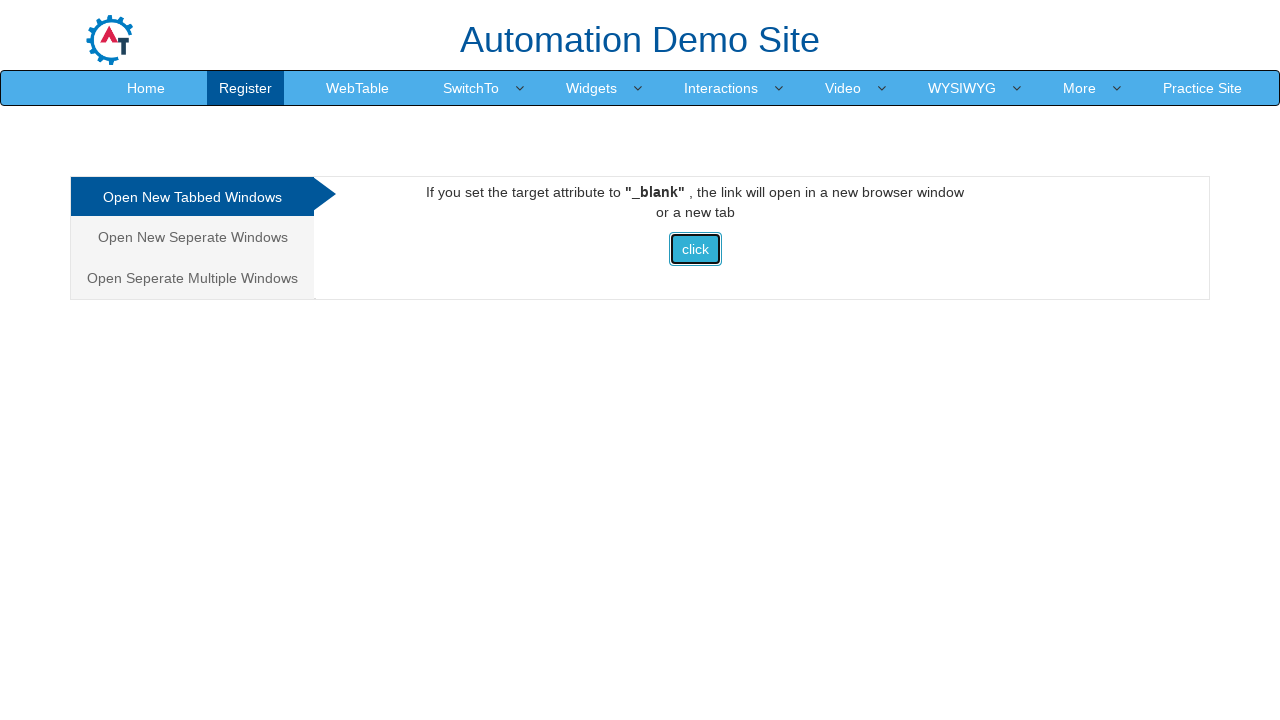

Waited 1000ms on first tab
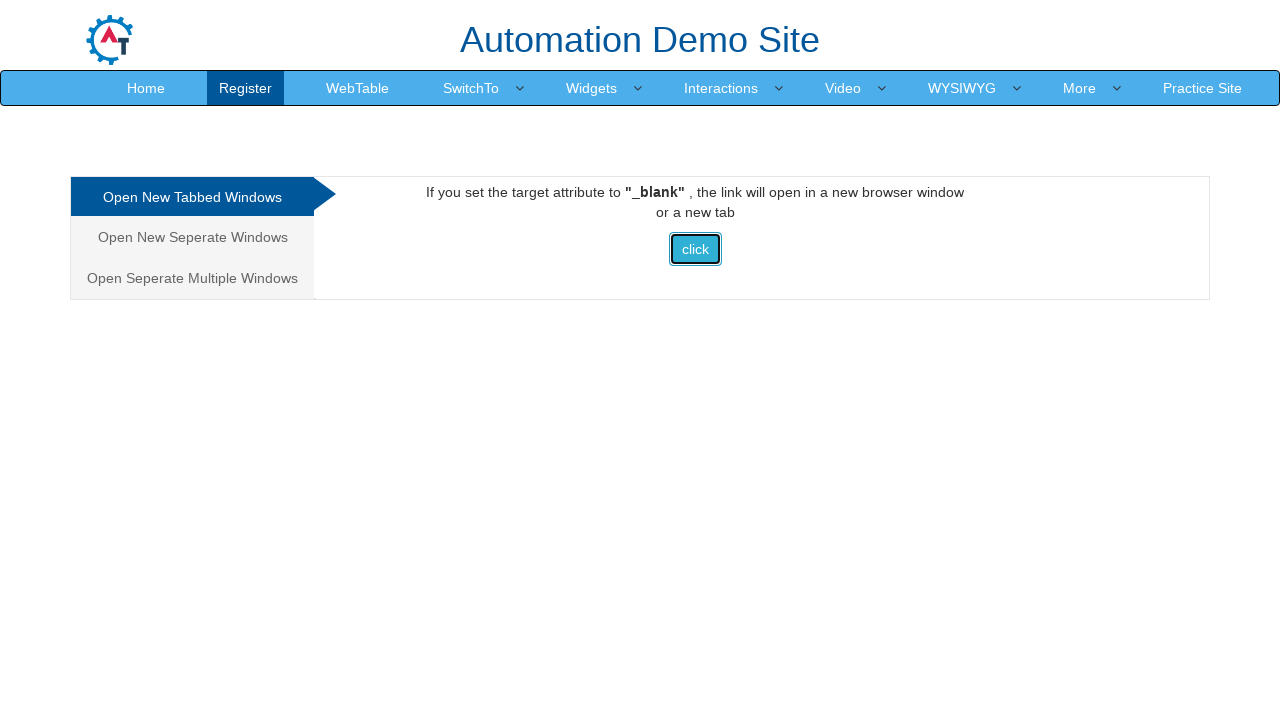

Switched to second tab (Selenium.dev)
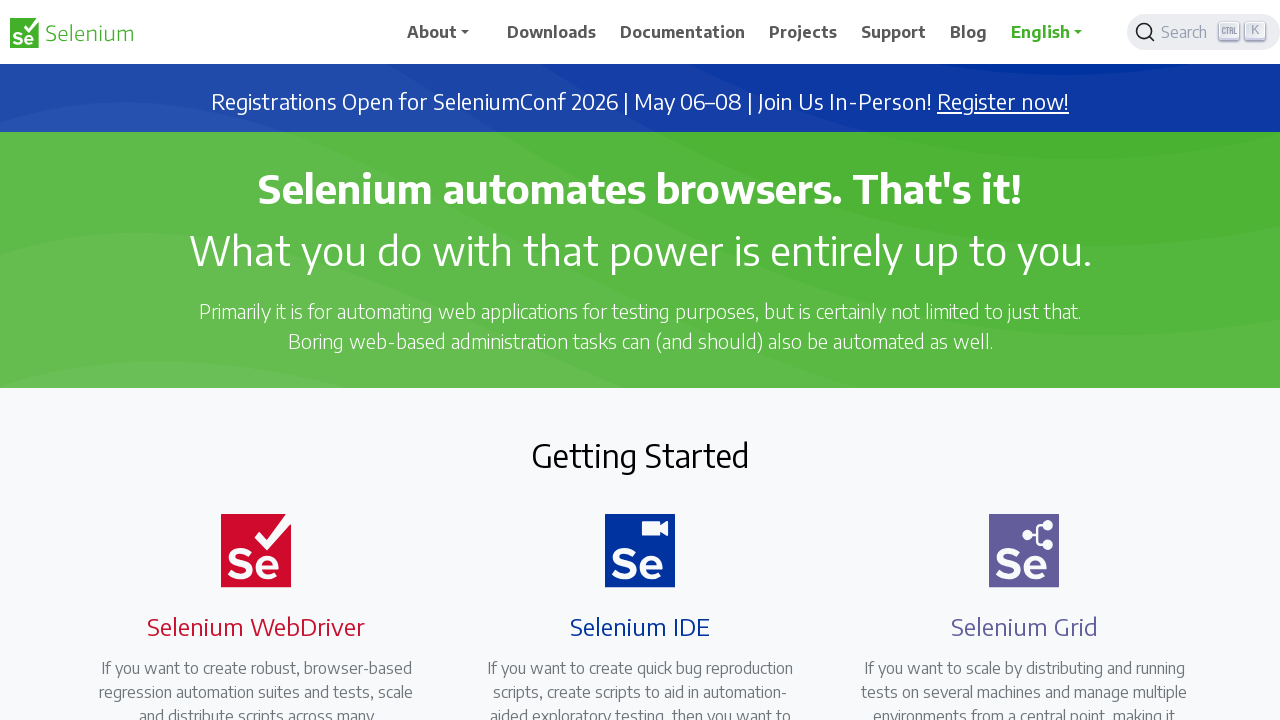

Waited 1000ms on second tab
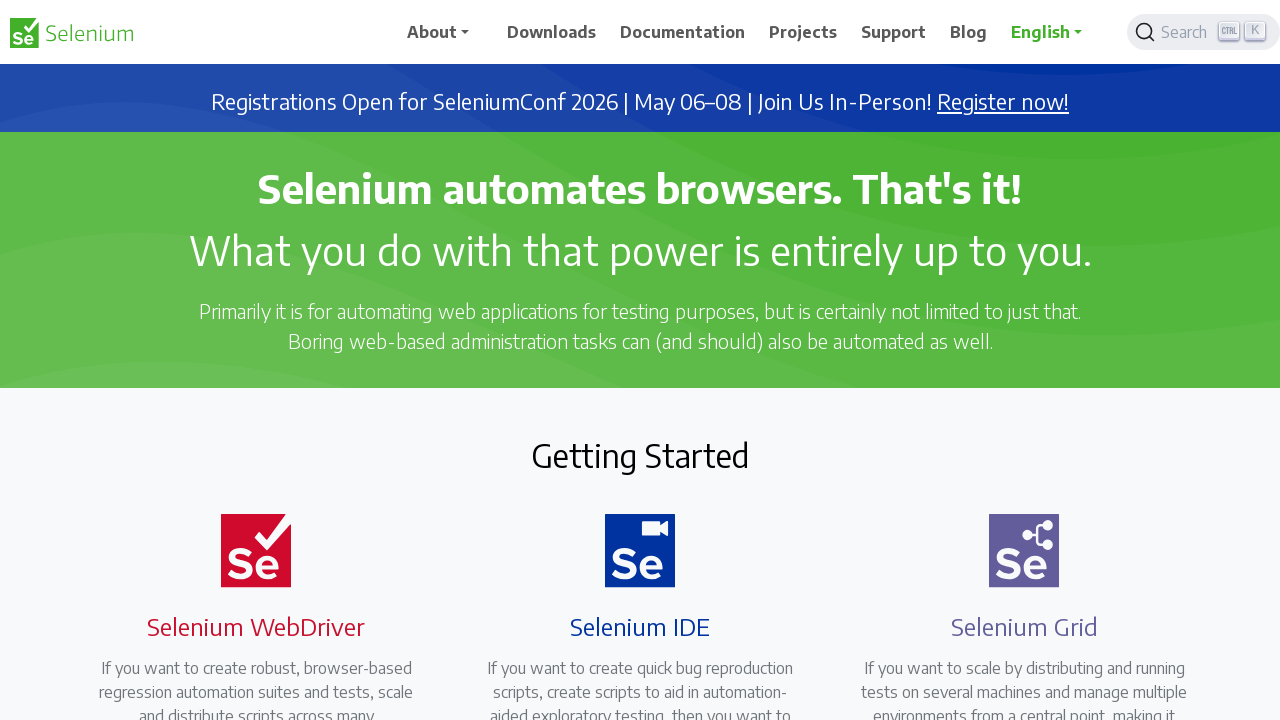

Switched back to first tab (original Windows.html page)
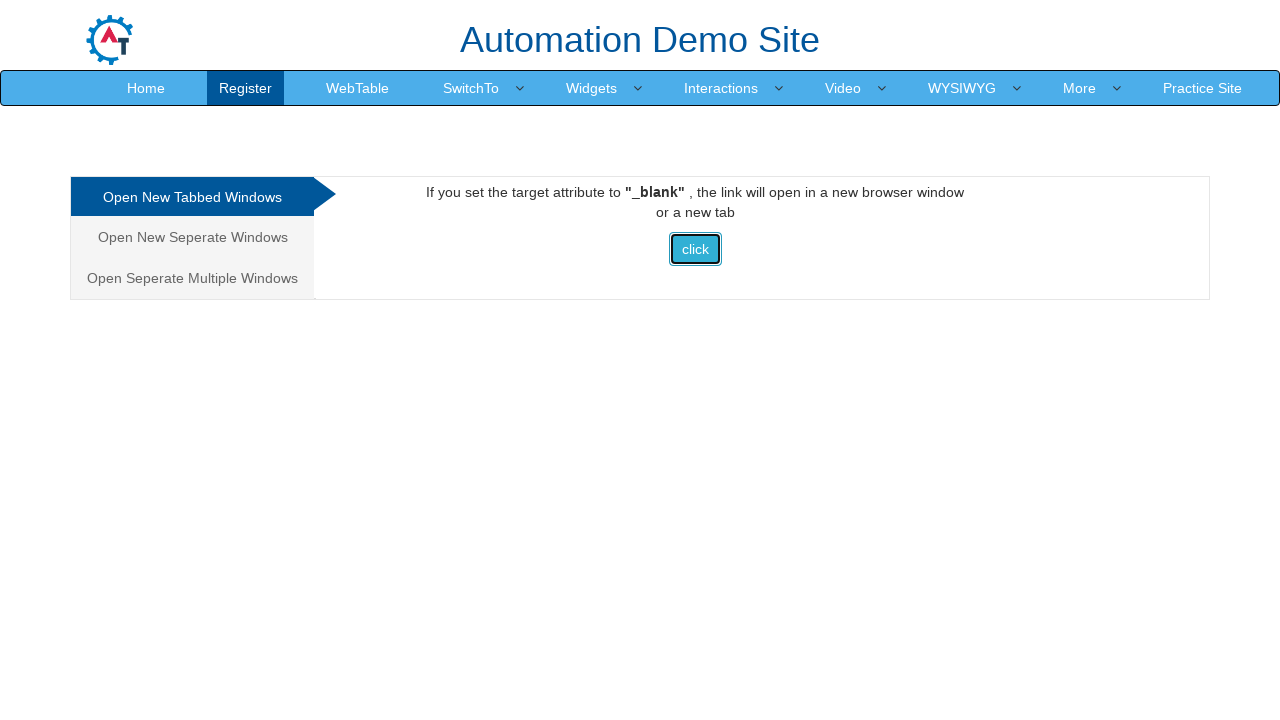

Waited 1000ms on first tab
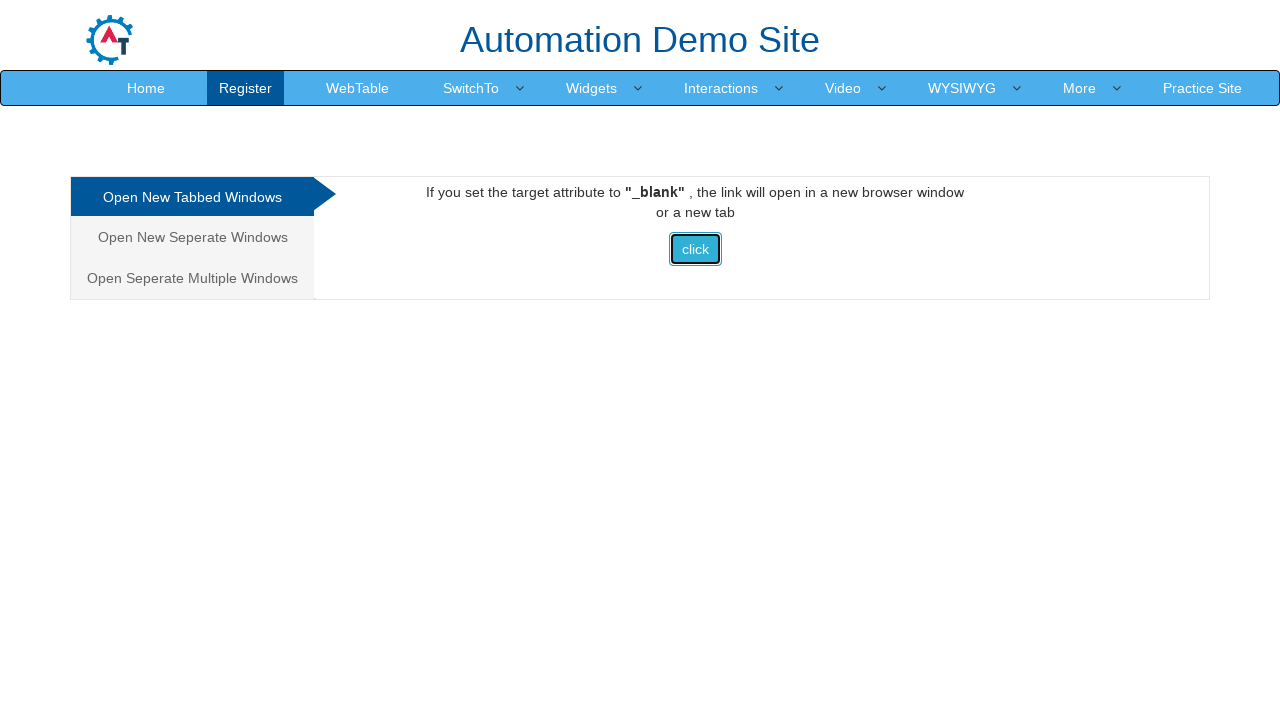

Switched to second tab (Selenium.dev)
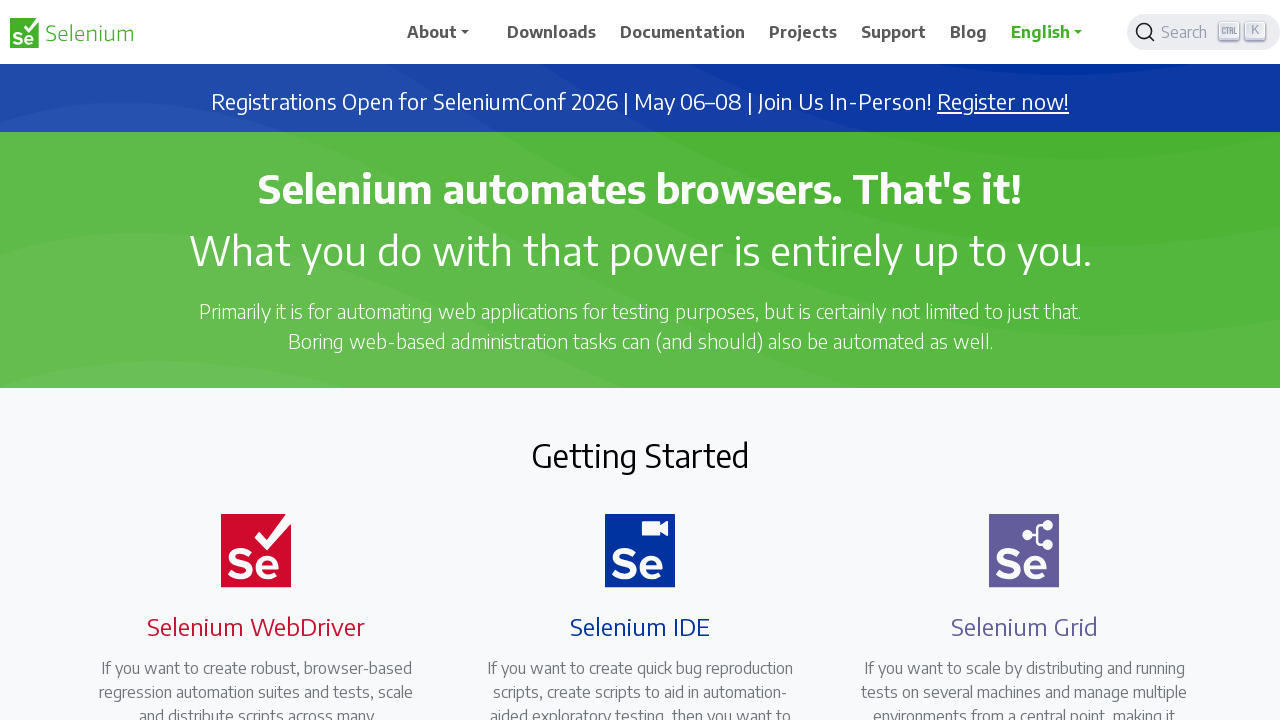

Waited 1000ms on second tab
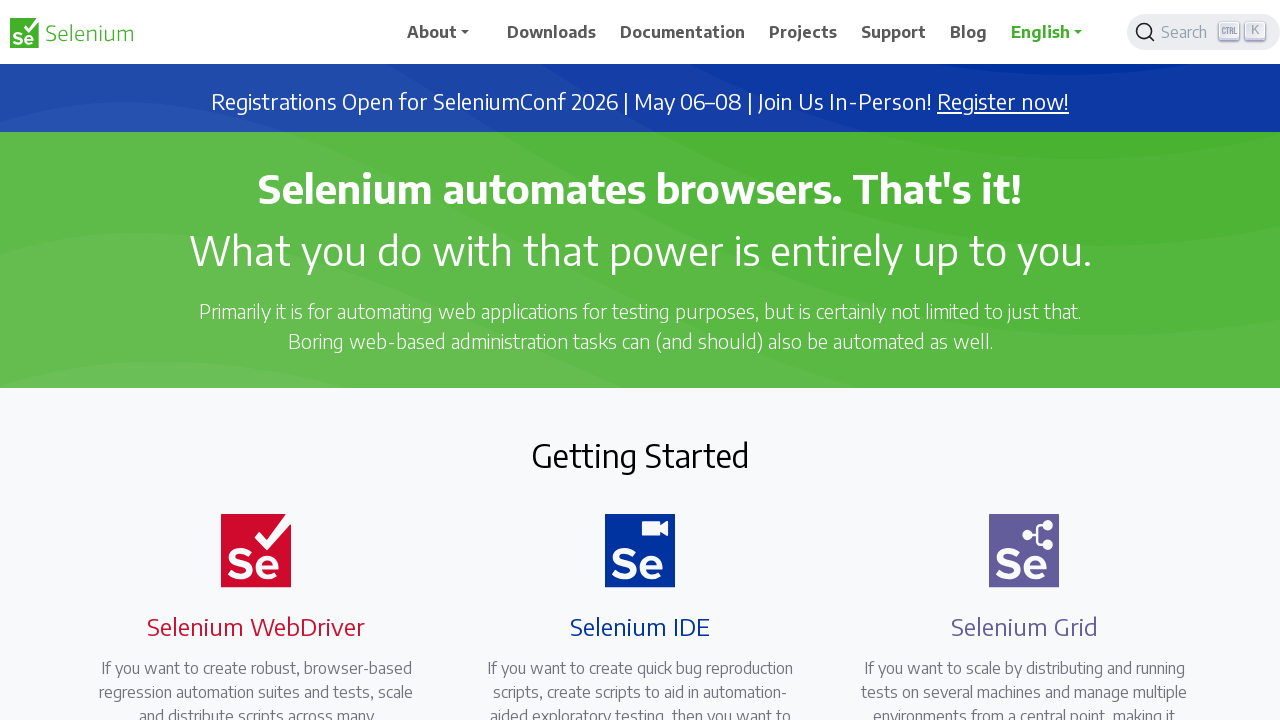

Switched back to first tab (original Windows.html page)
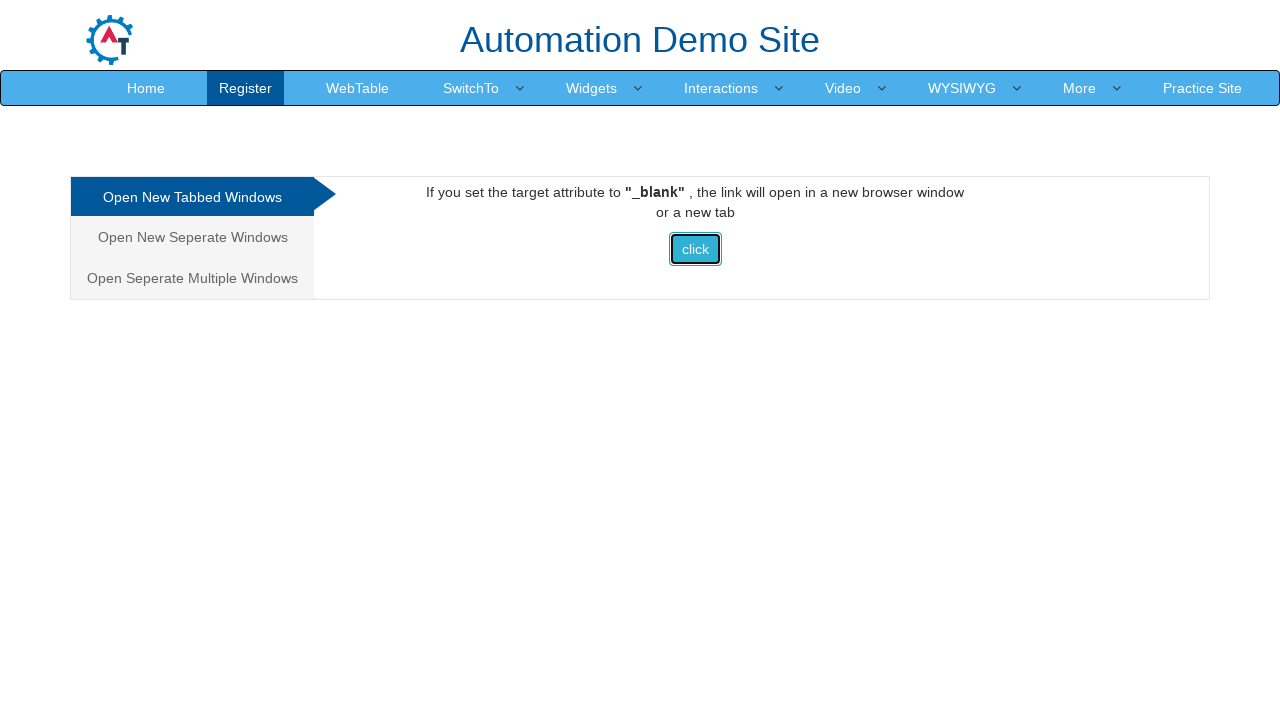

Waited 1000ms on first tab
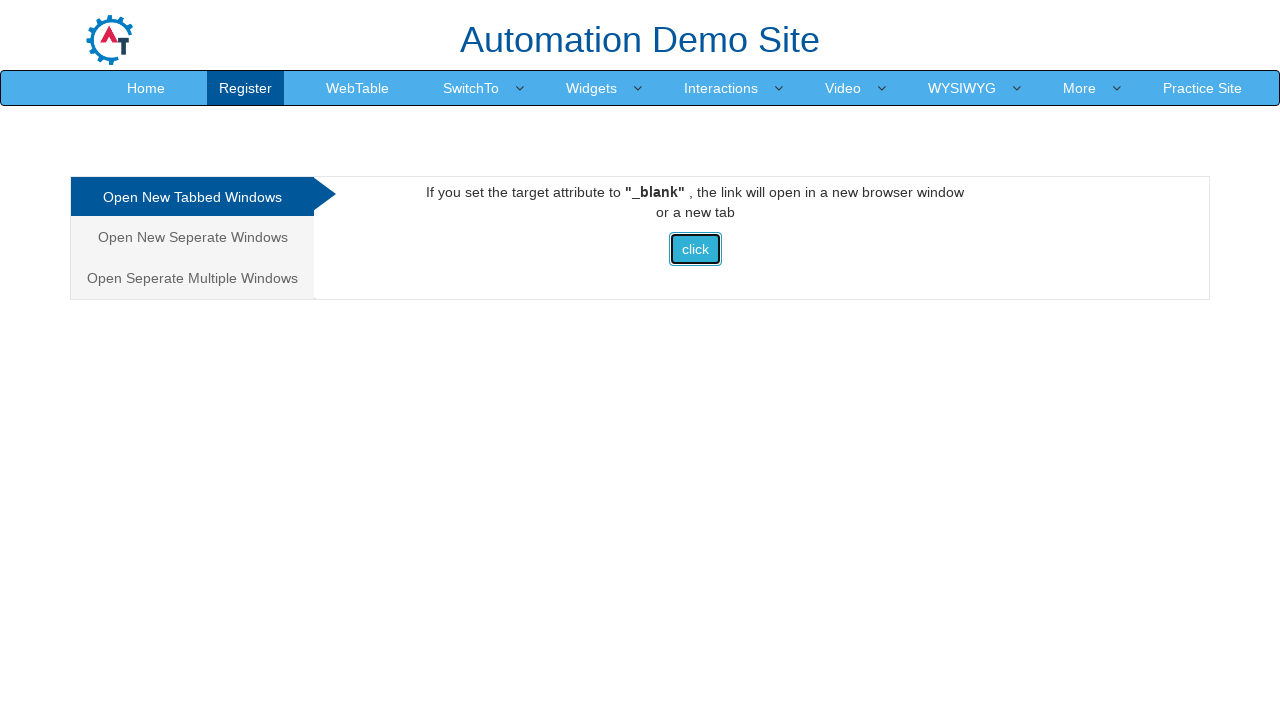

Switched to second tab (Selenium.dev)
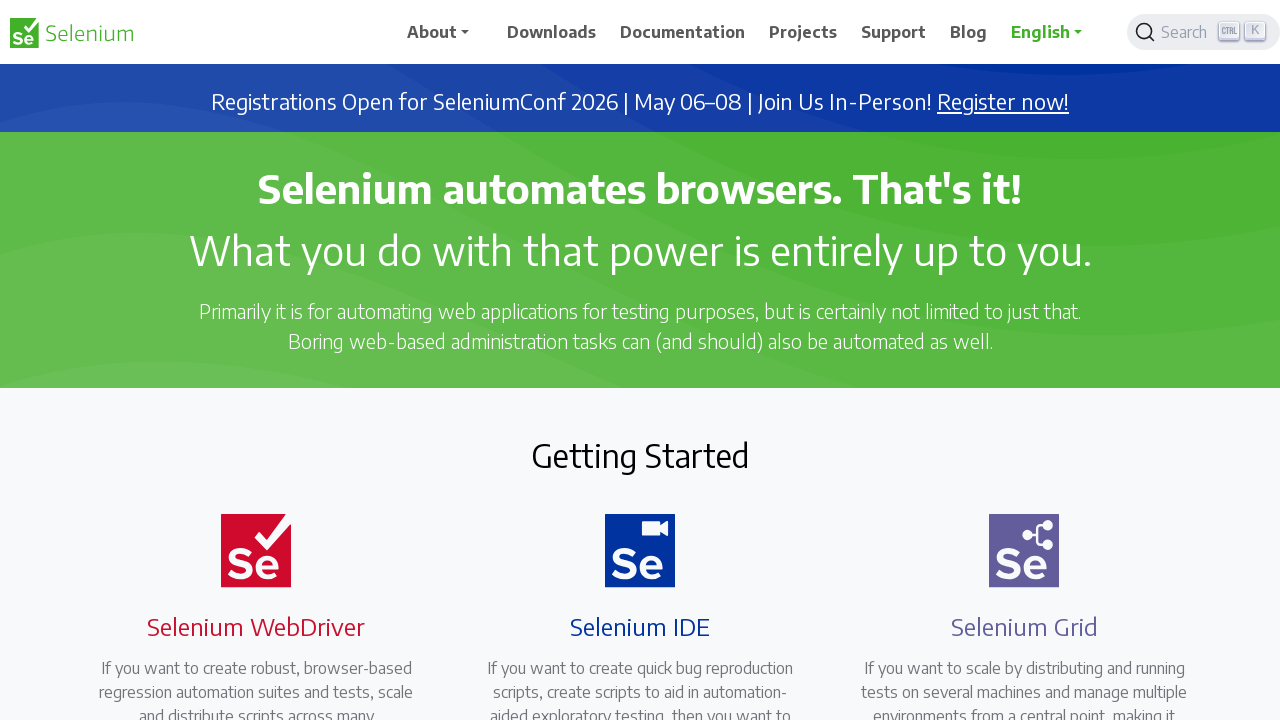

Waited 1000ms on second tab
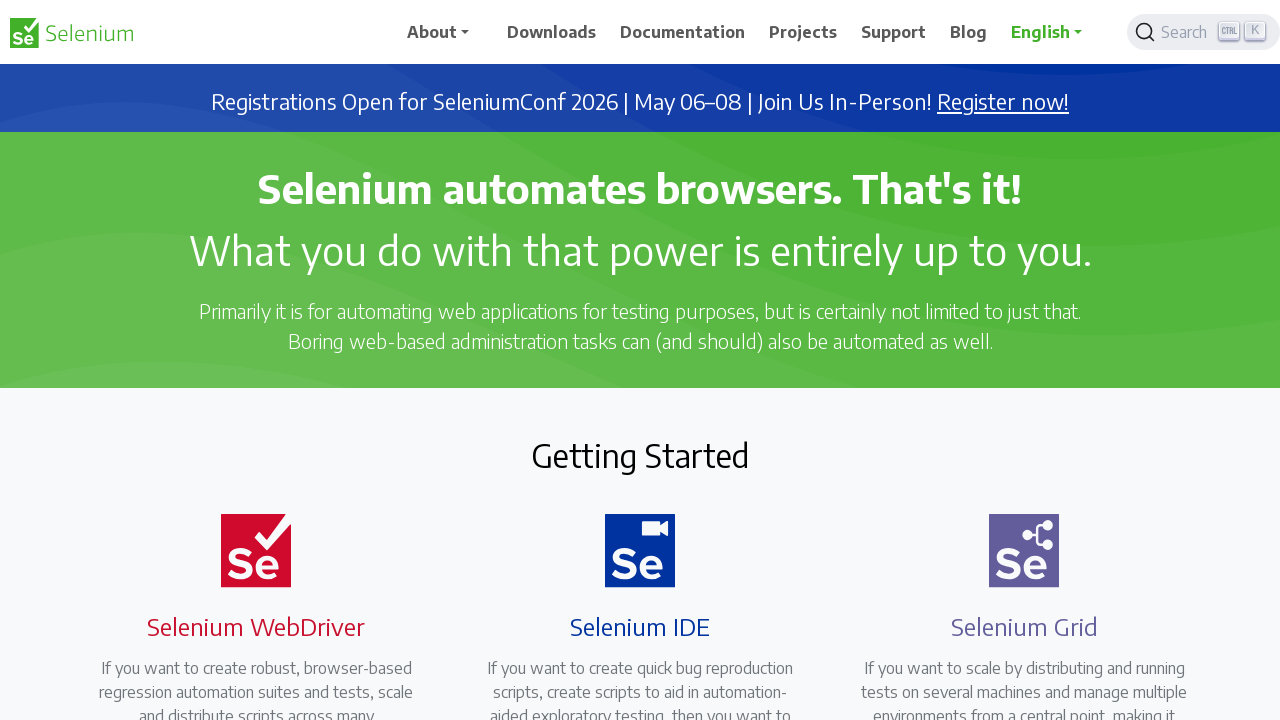

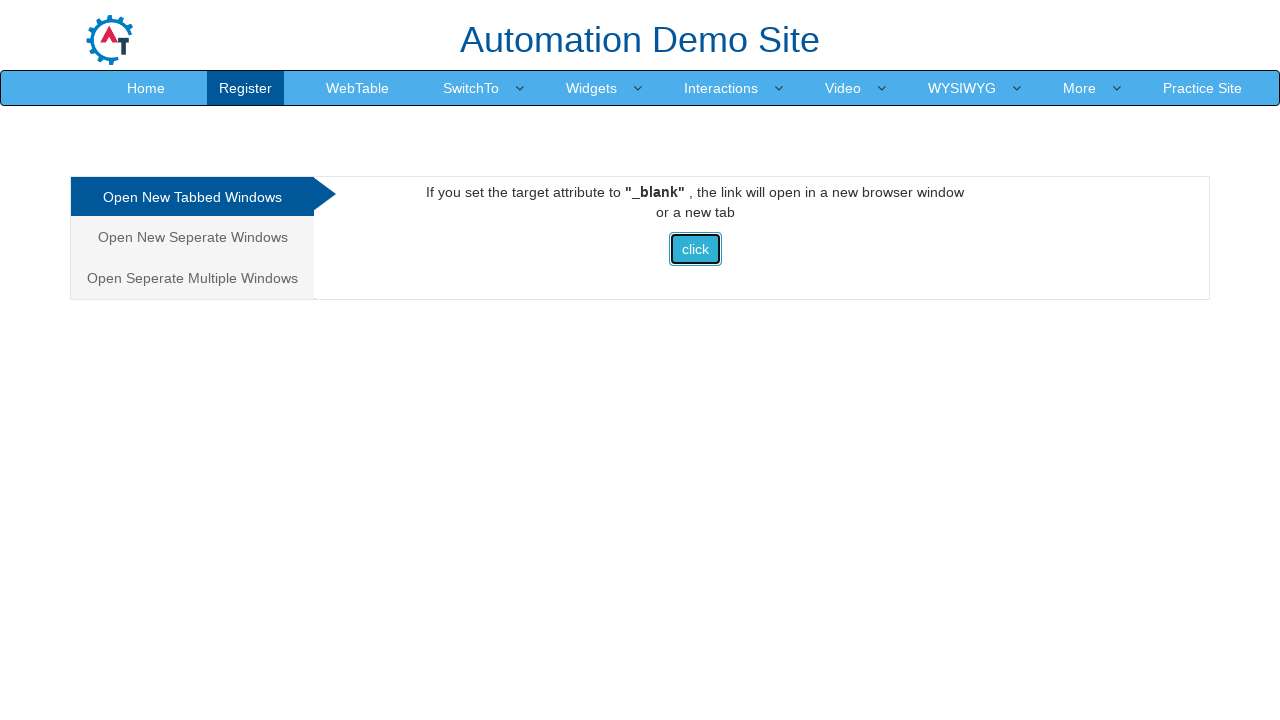